Tests the complete flight booking flow on Blazedemo by selecting departure/destination cities, choosing a flight, filling passenger and payment information, and completing the purchase.

Starting URL: https://blazedemo.com/

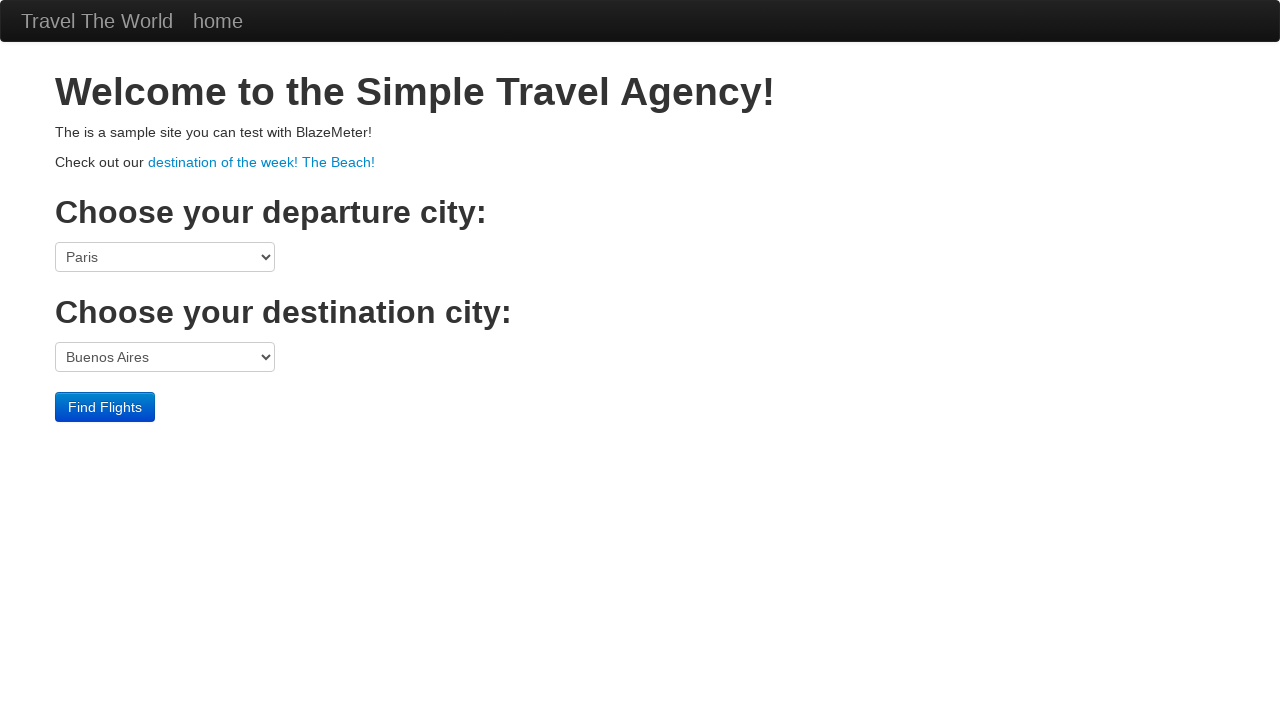

Selected Paris as departure city on select[name='fromPort']
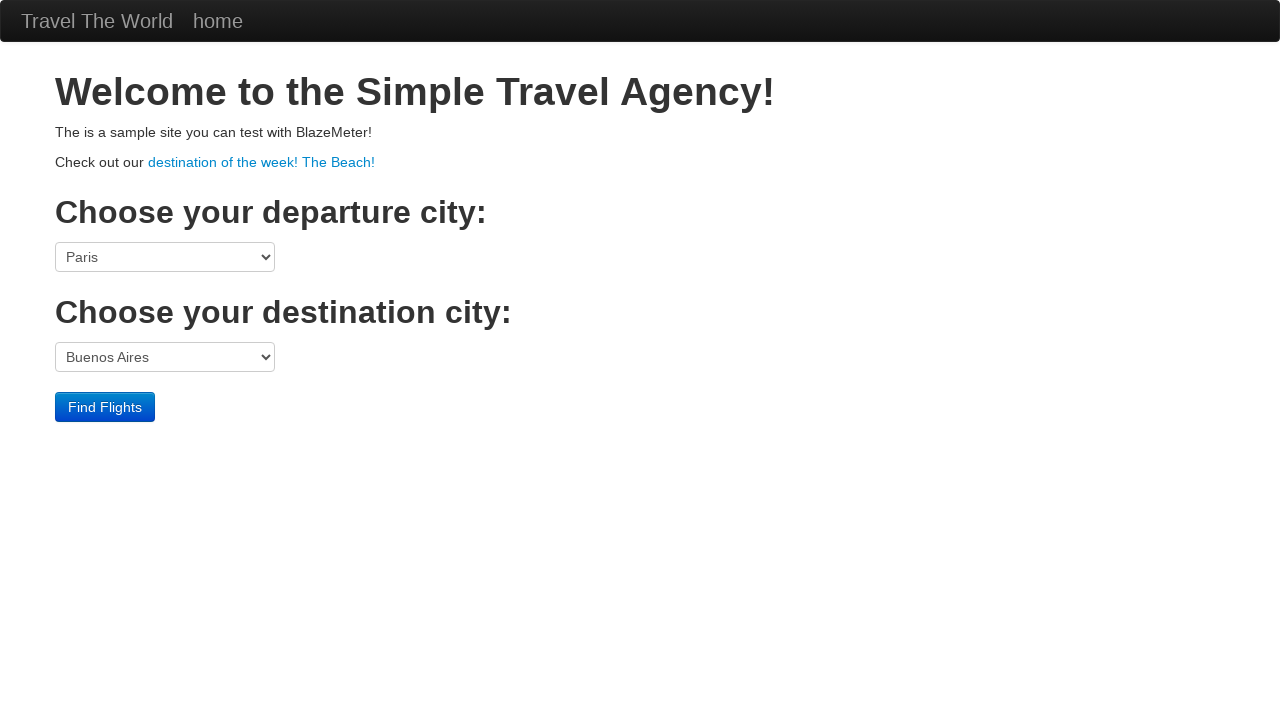

Selected London as destination city on select[name='toPort']
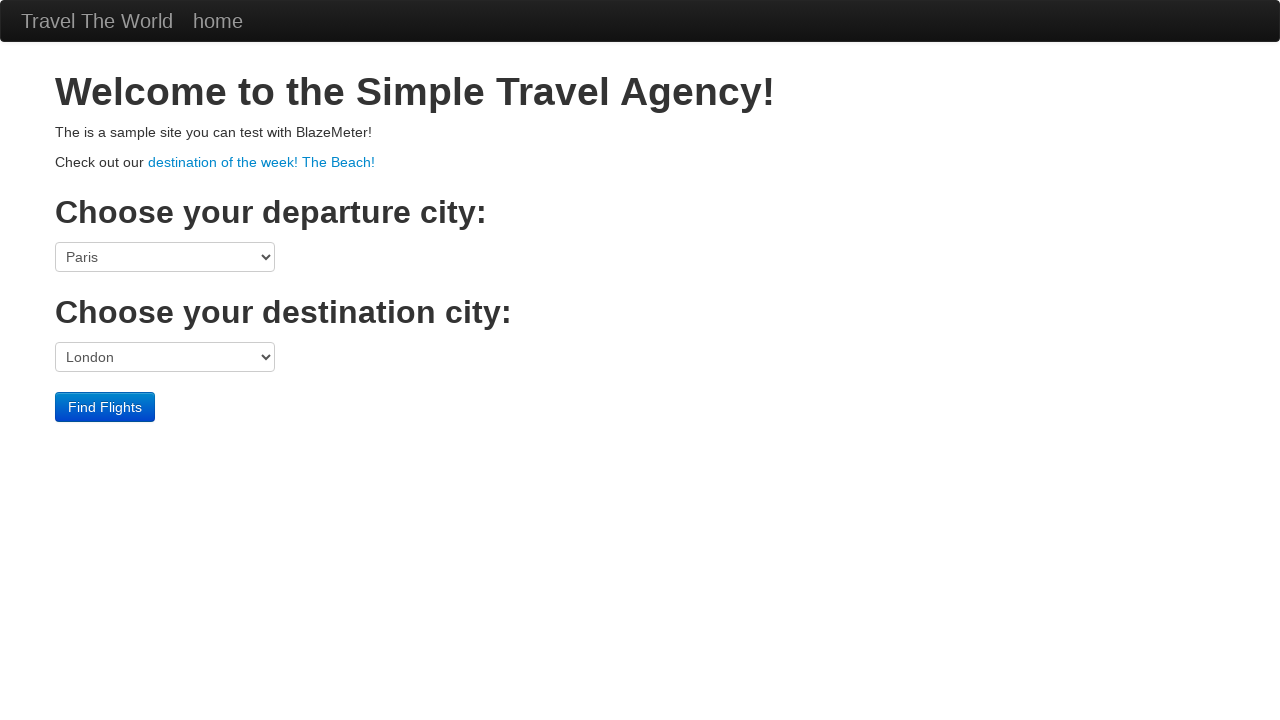

Clicked Find Flights button at (105, 407) on input[value='Find Flights']
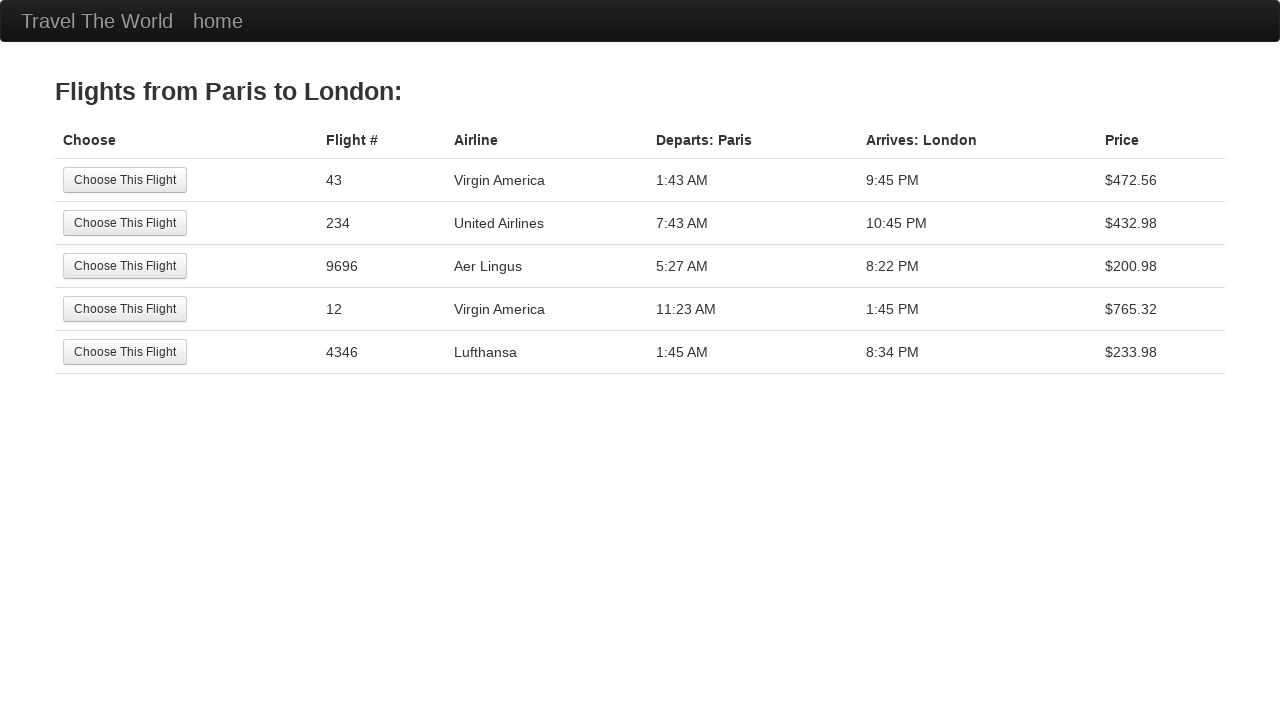

Flight results loaded and Choose This Flight buttons appeared
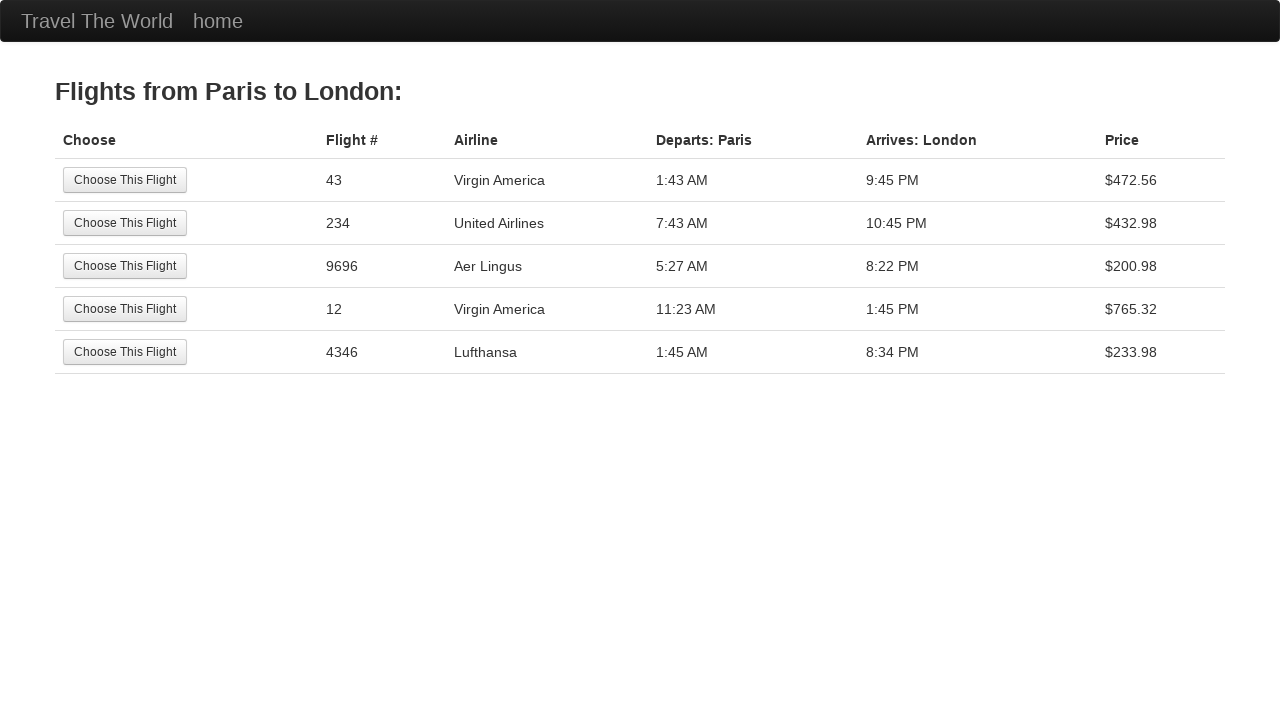

Selected the third flight option at (125, 266) on (//input[@value='Choose This Flight'])[3]
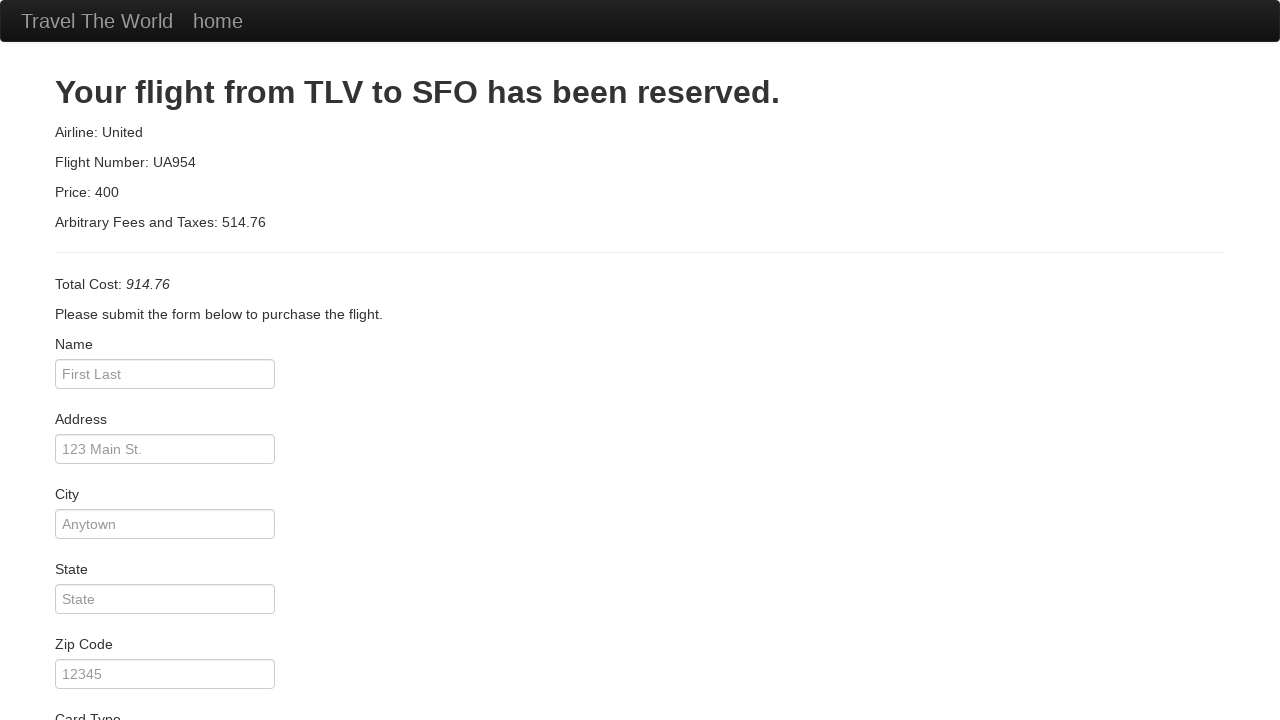

Filled passenger name as 'Keya' on #inputName
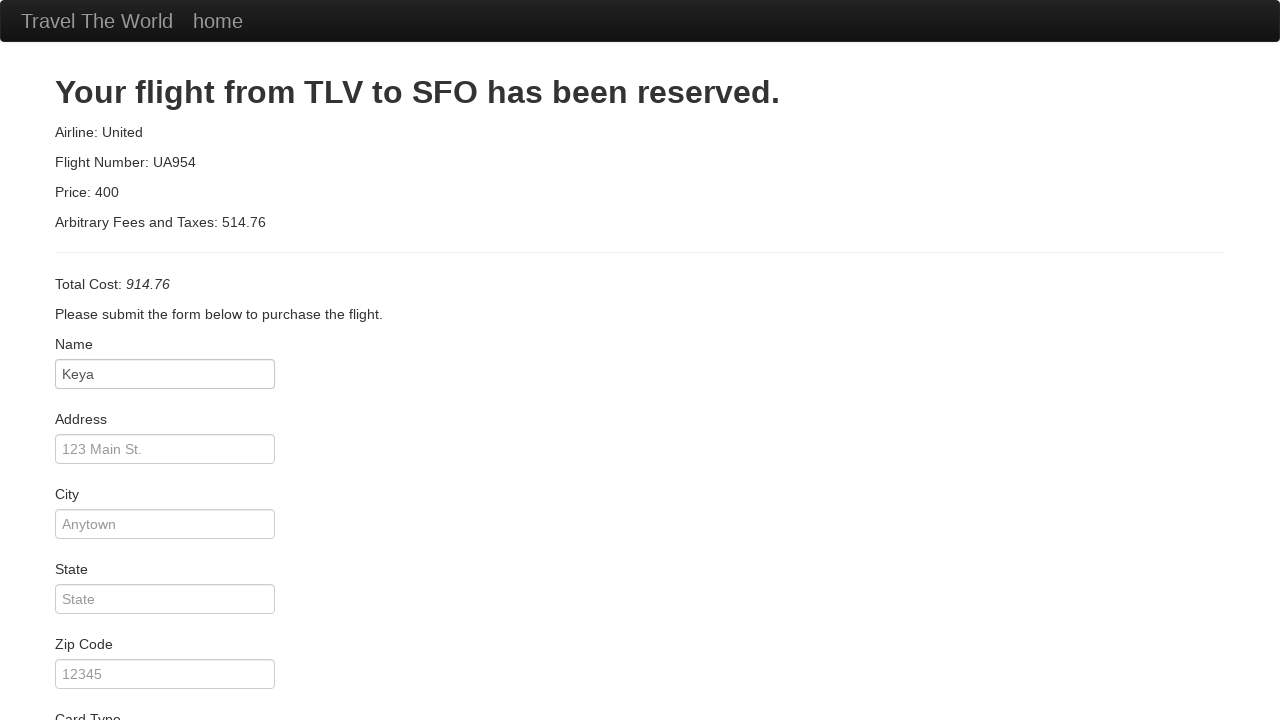

Filled address as '121 main street' on #address
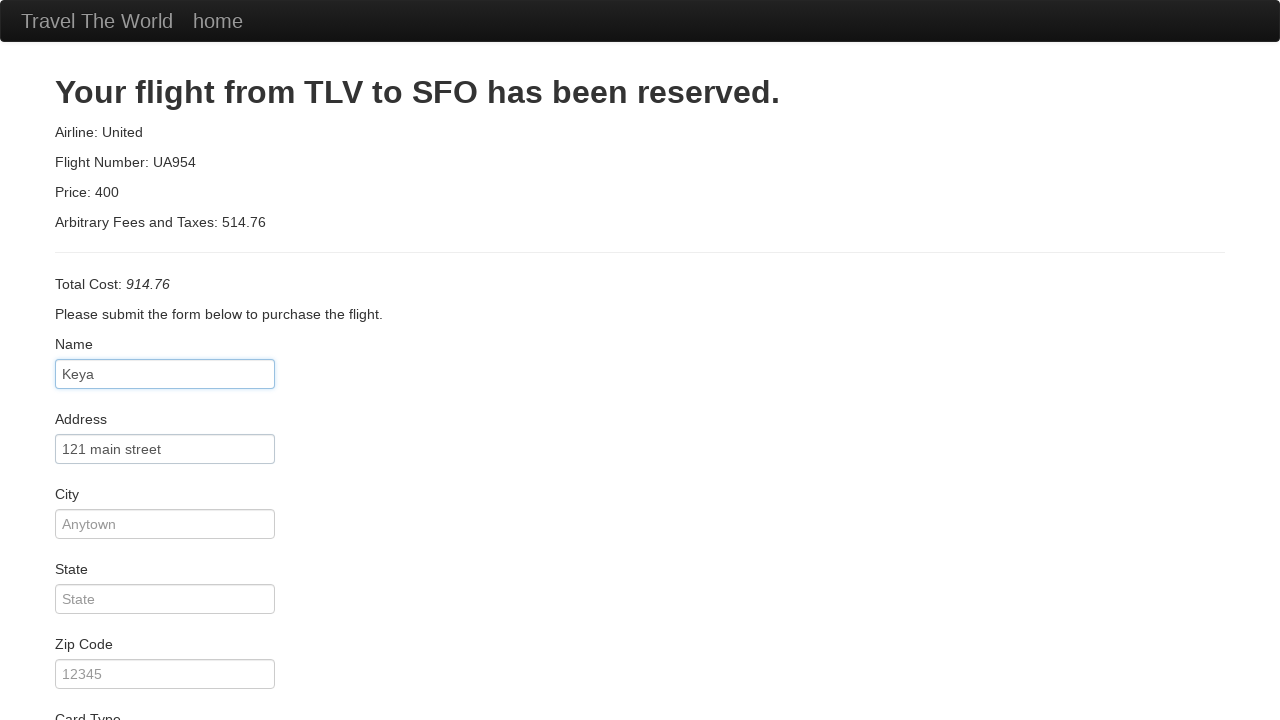

Filled city as 'Commack' on #city
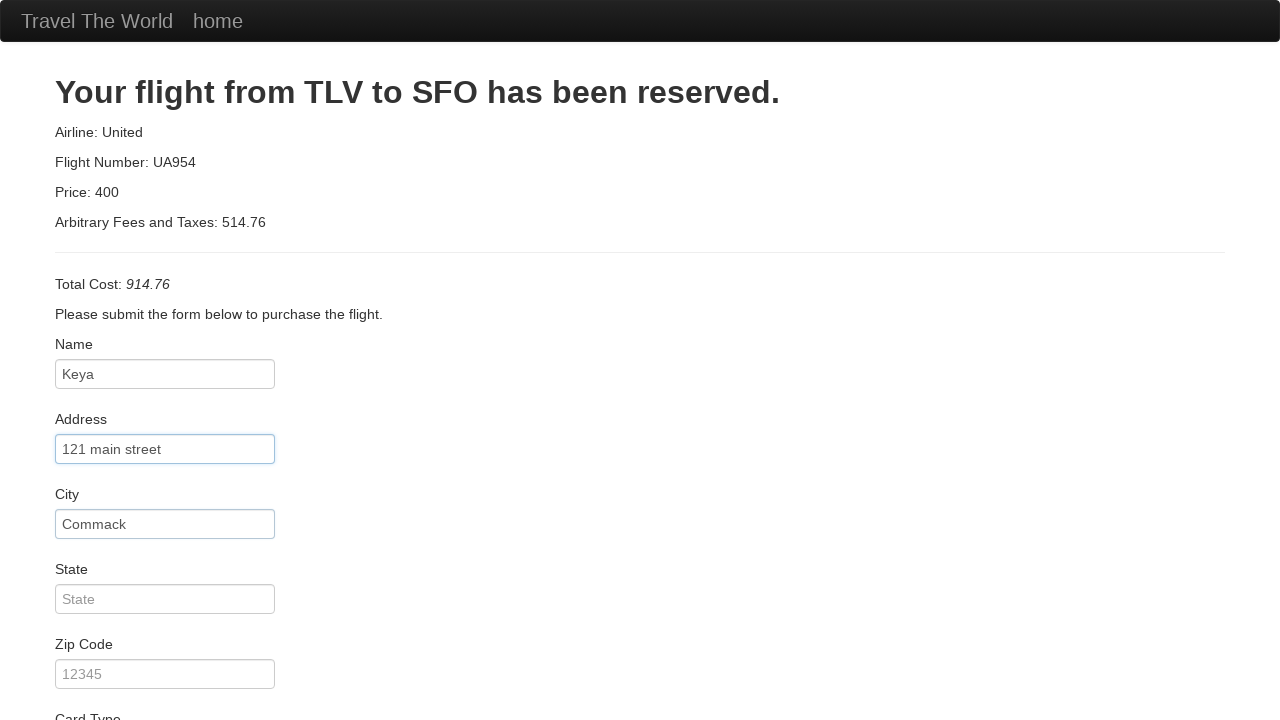

Filled state as 'NY' on #state
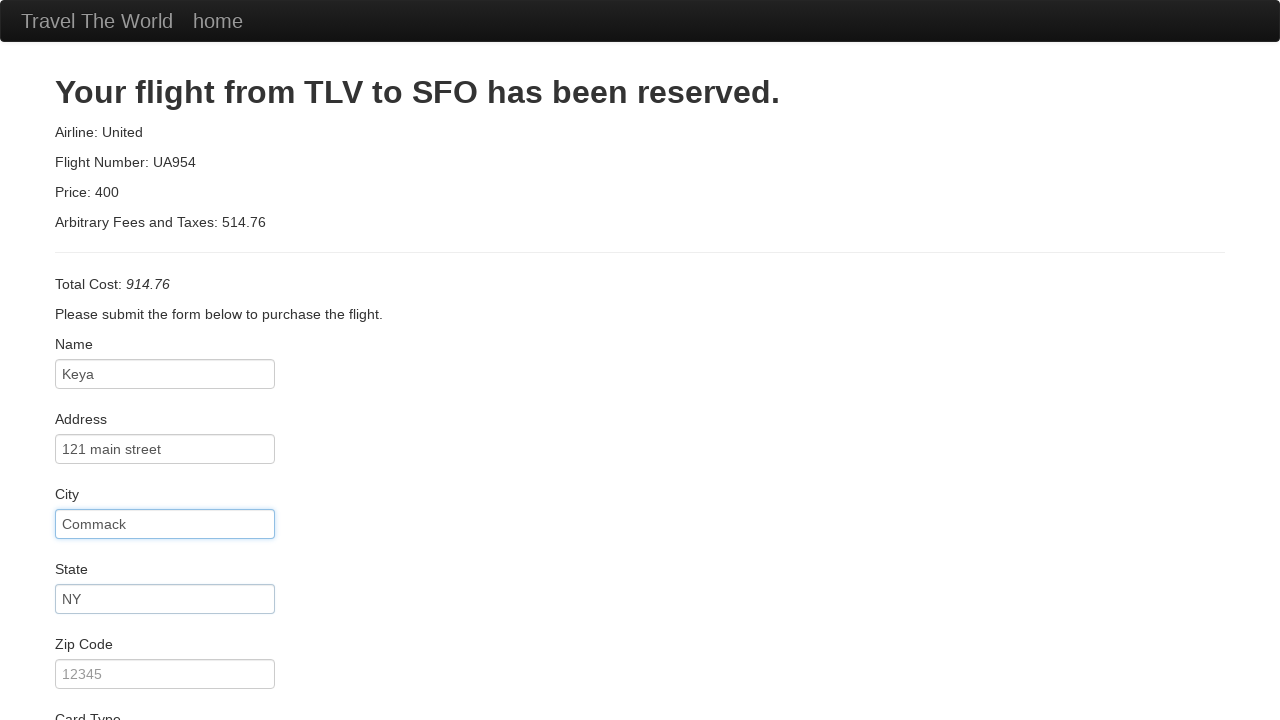

Filled zip code as '11784' on #zipCode
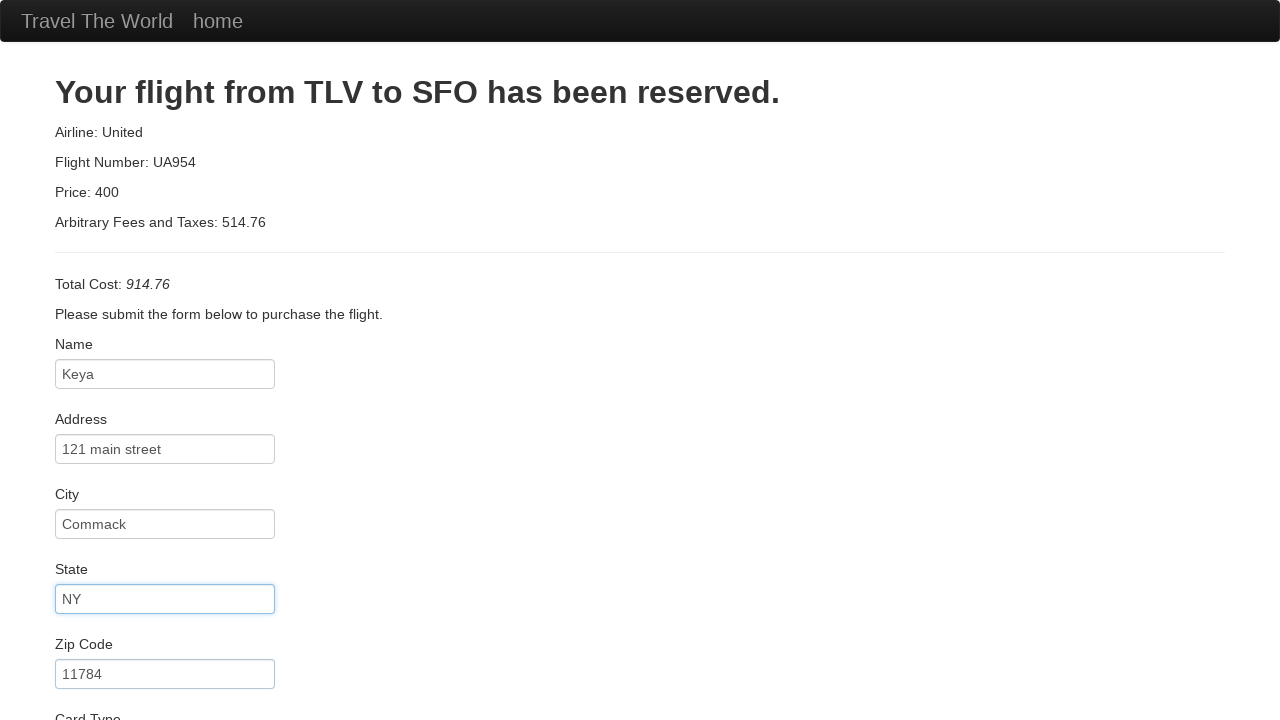

Selected Visa as card type on #cardType
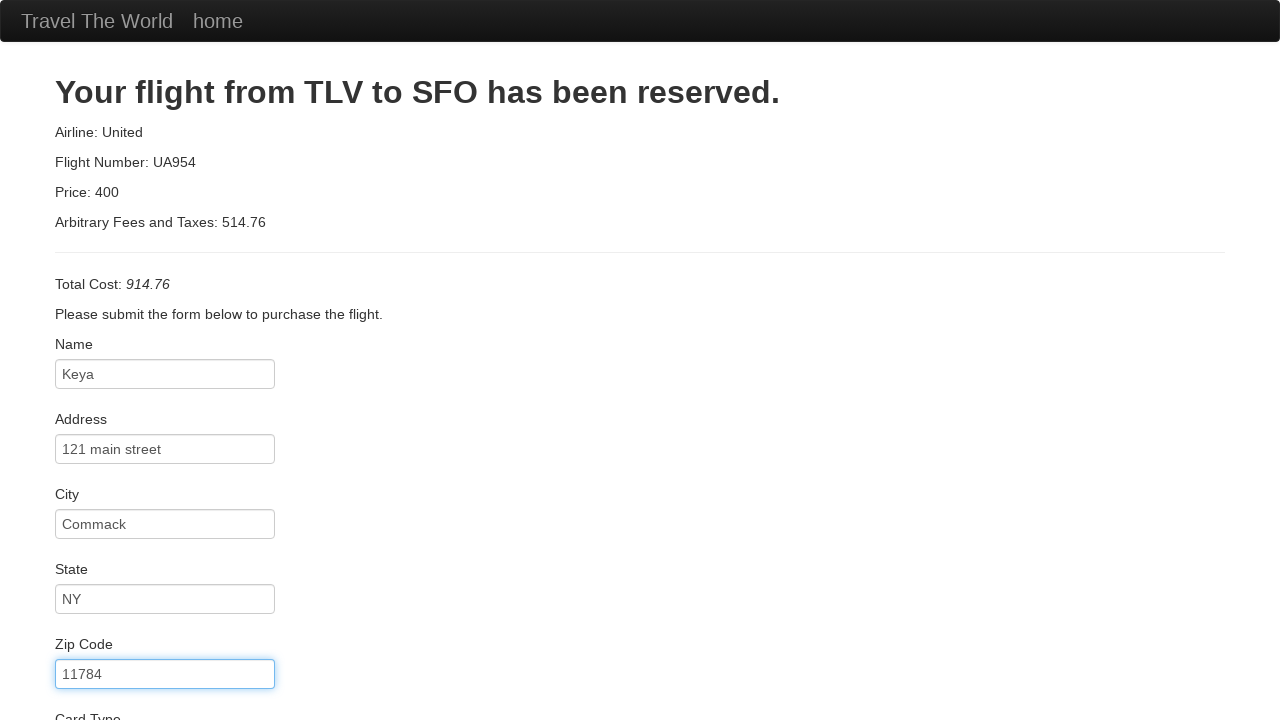

Filled credit card number as '12345' on #creditCardNumber
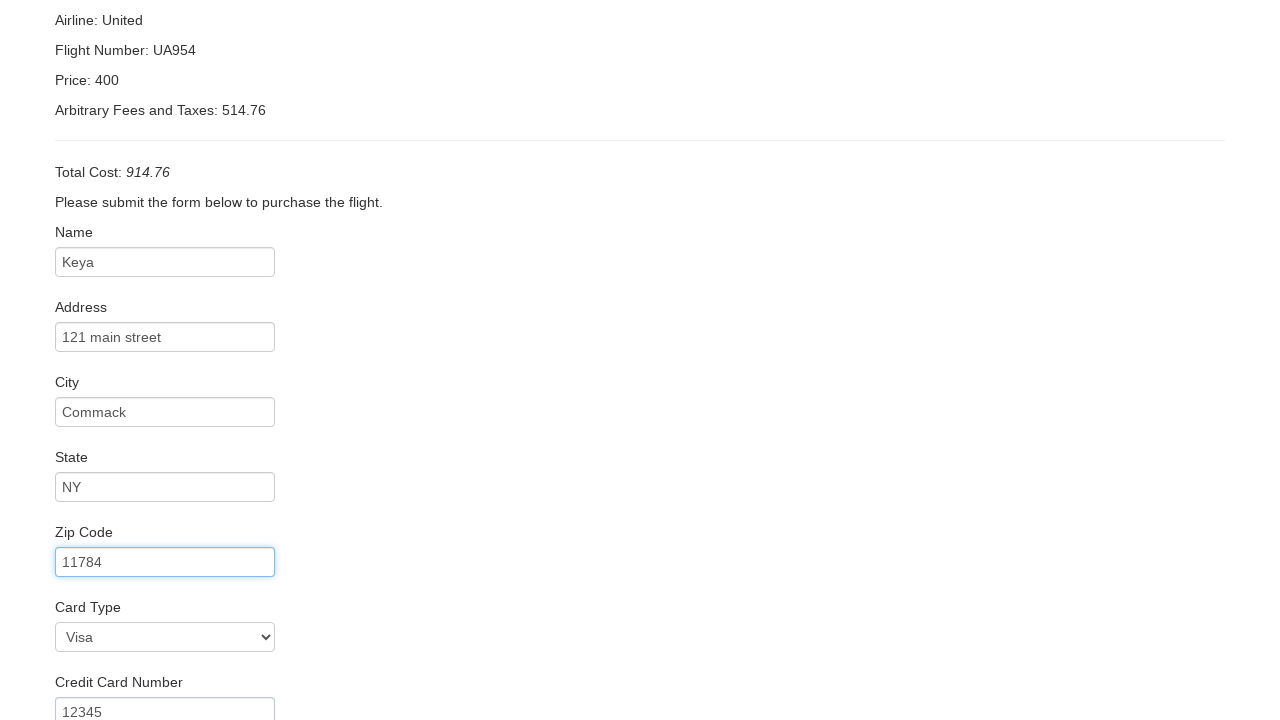

Filled credit card month as '11' on #creditCardMonth
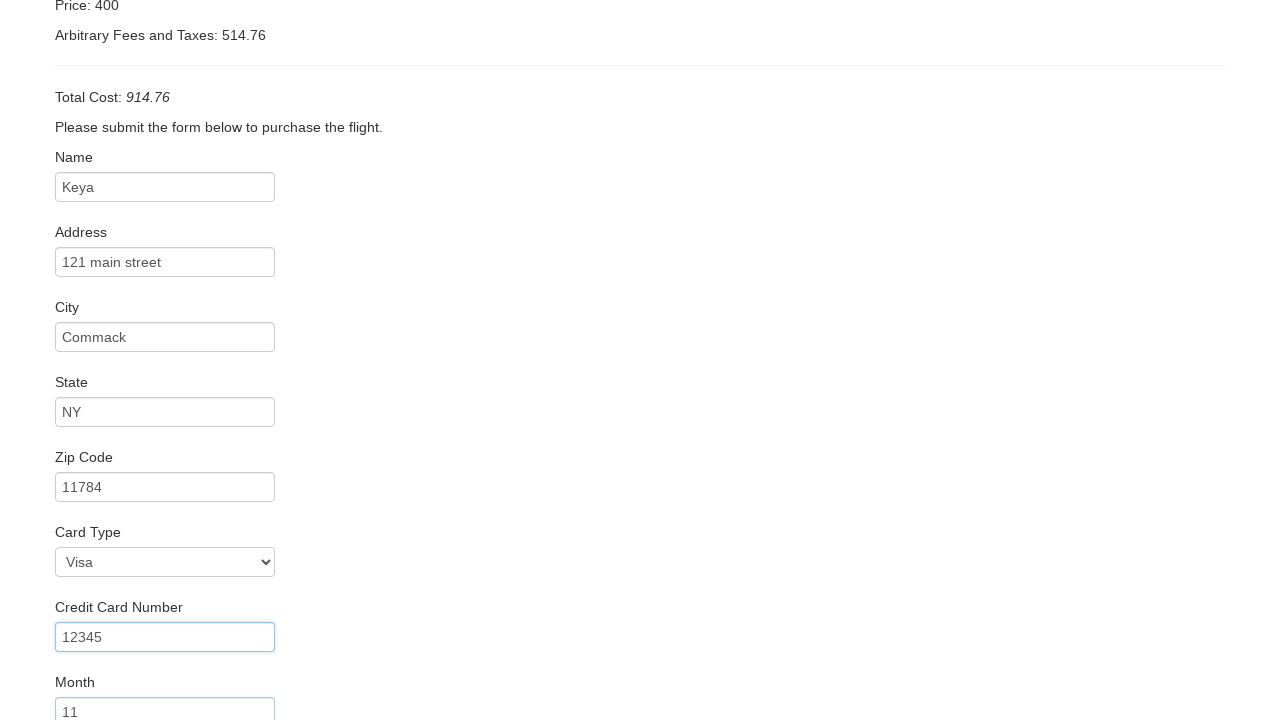

Filled credit card year as '2022' on #creditCardYear
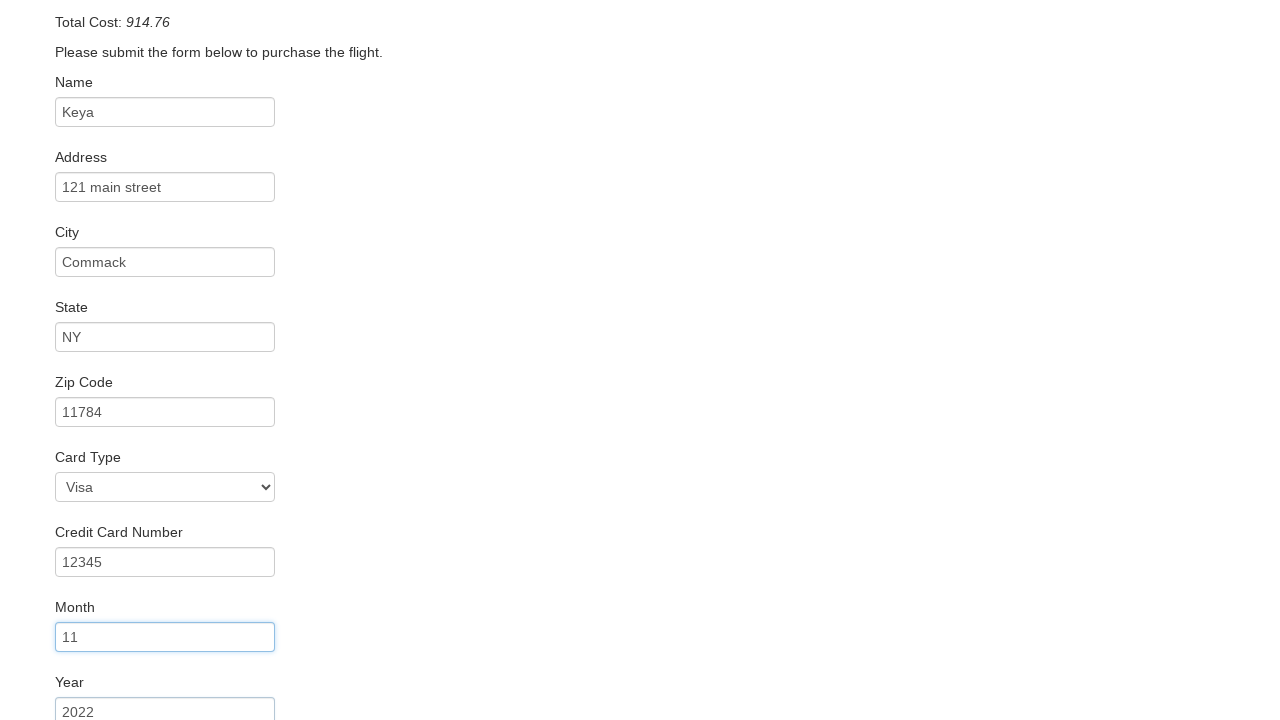

Filled name on card as 'Keya' on #nameOnCard
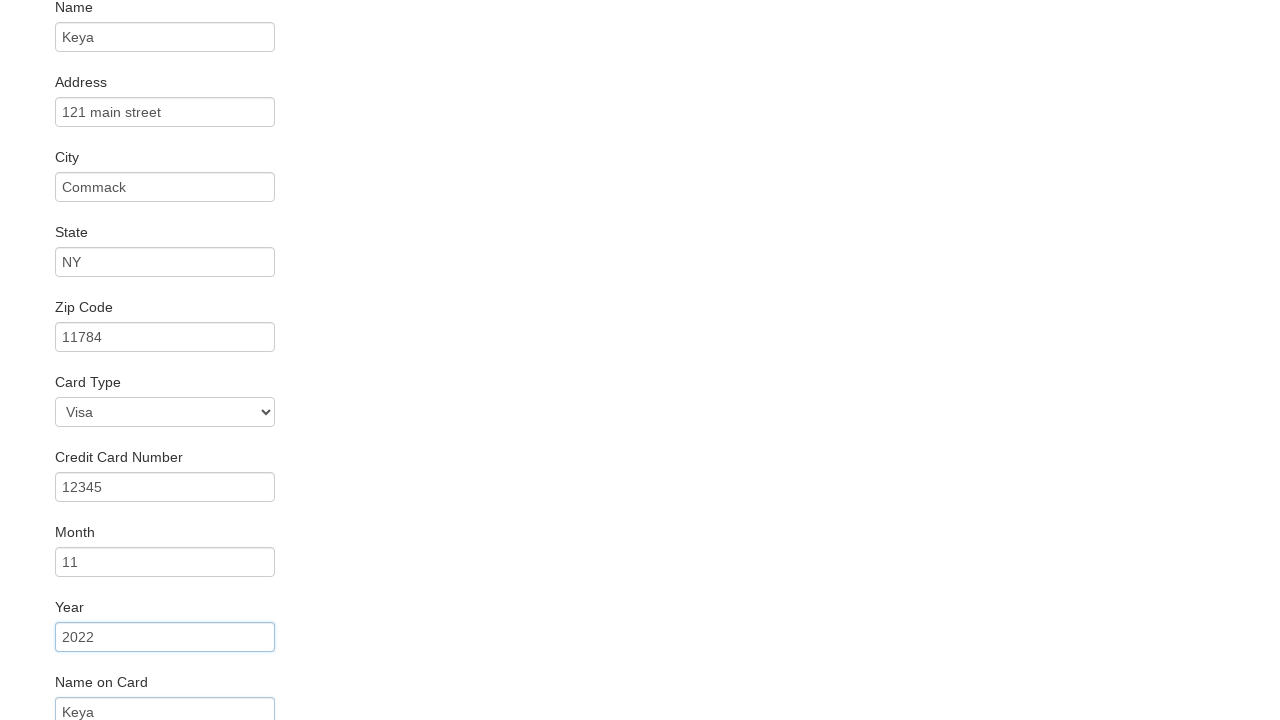

Clicked Purchase Flight button at (118, 685) on input[value='Purchase Flight']
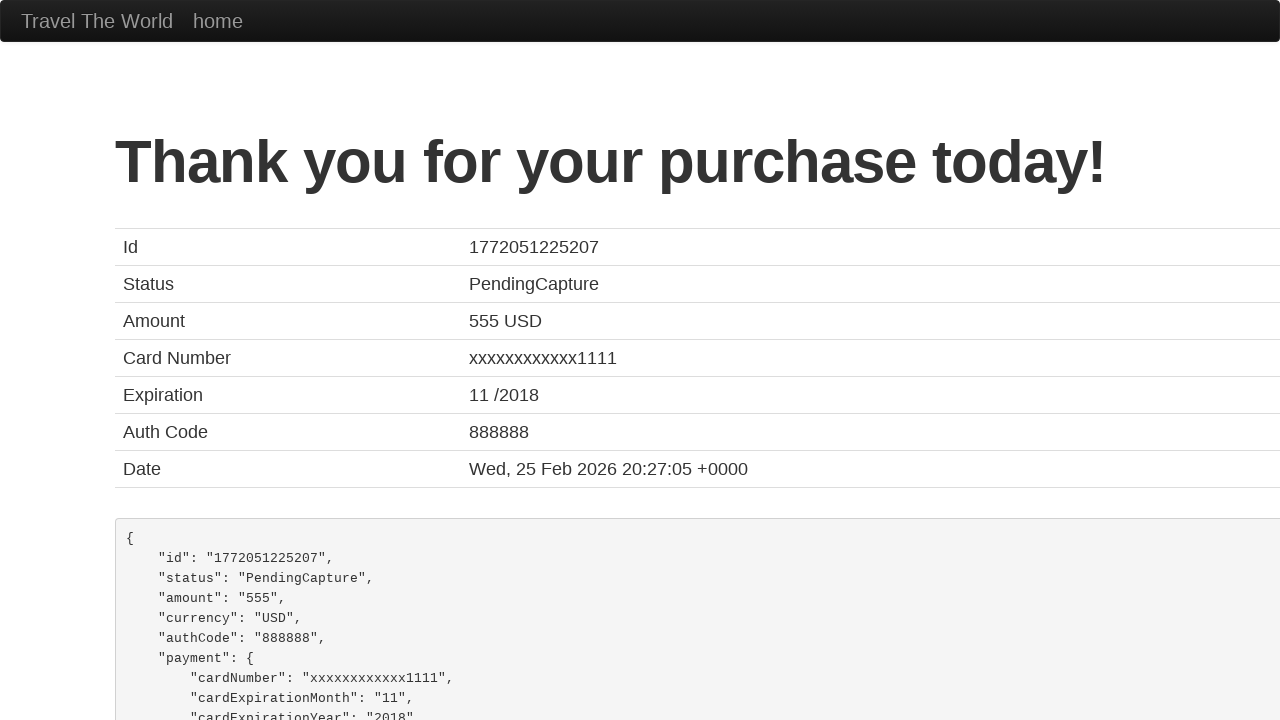

Confirmation page loaded with h1 element visible
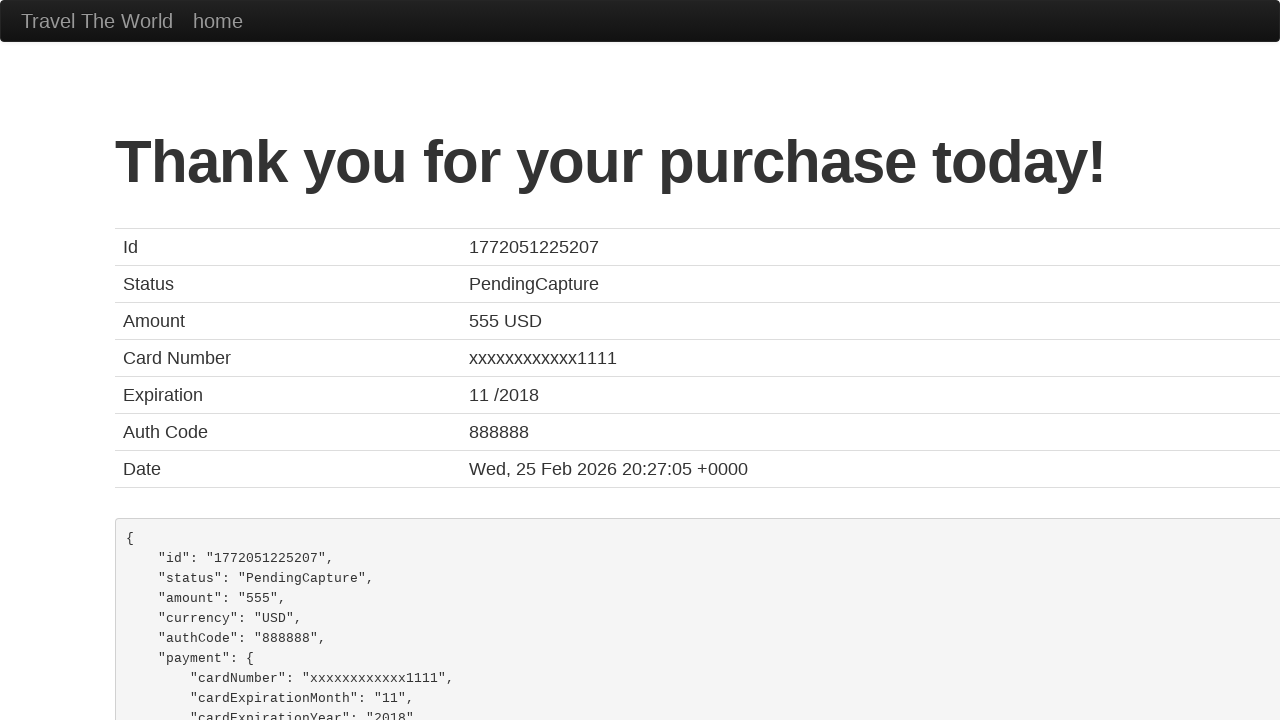

Retrieved confirmation message: 'Thank you for your purchase today!'
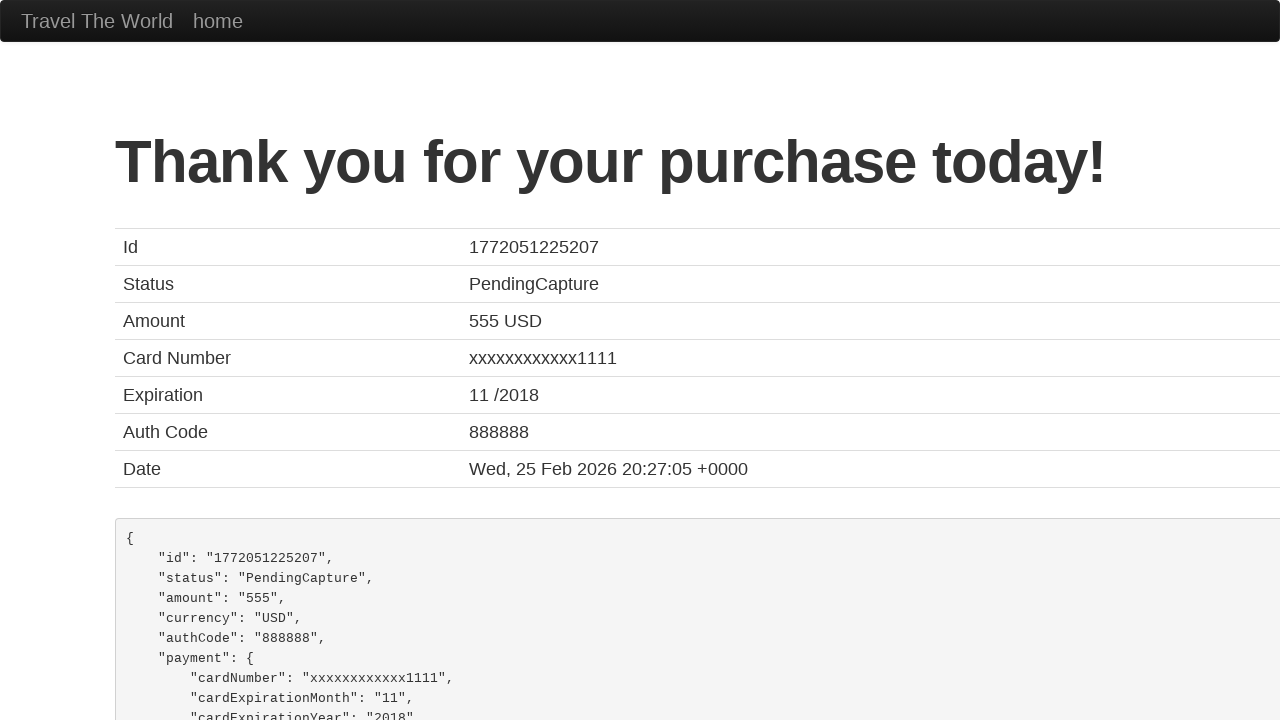

Retrieved booking details from confirmation page
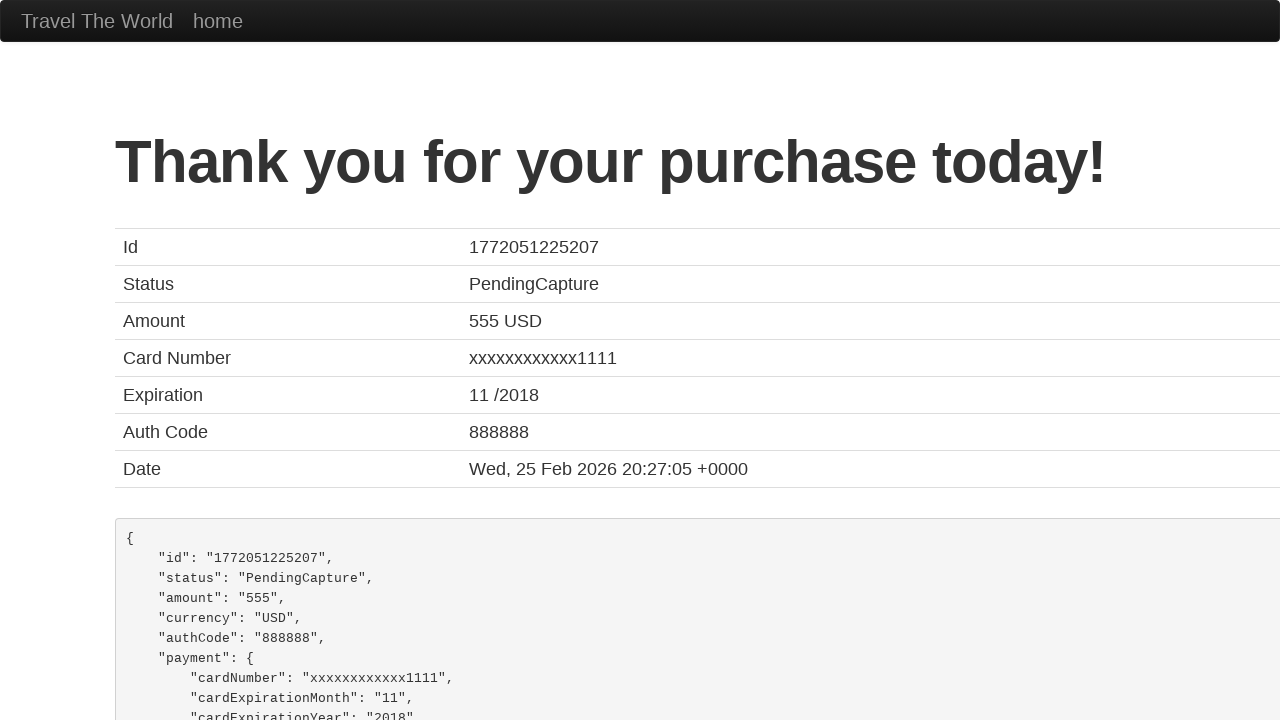

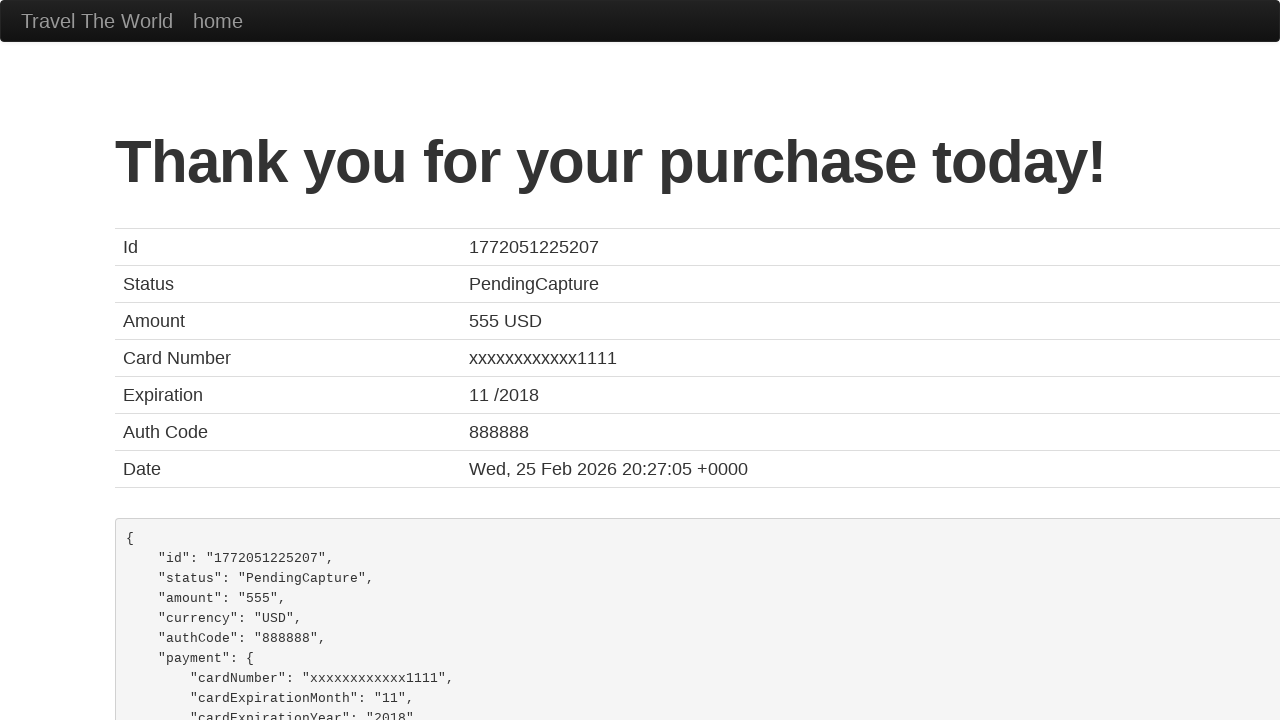